Tests login functionality on SauceDemo site by filling username and password fields and clicking login button

Starting URL: https://www.saucedemo.com/

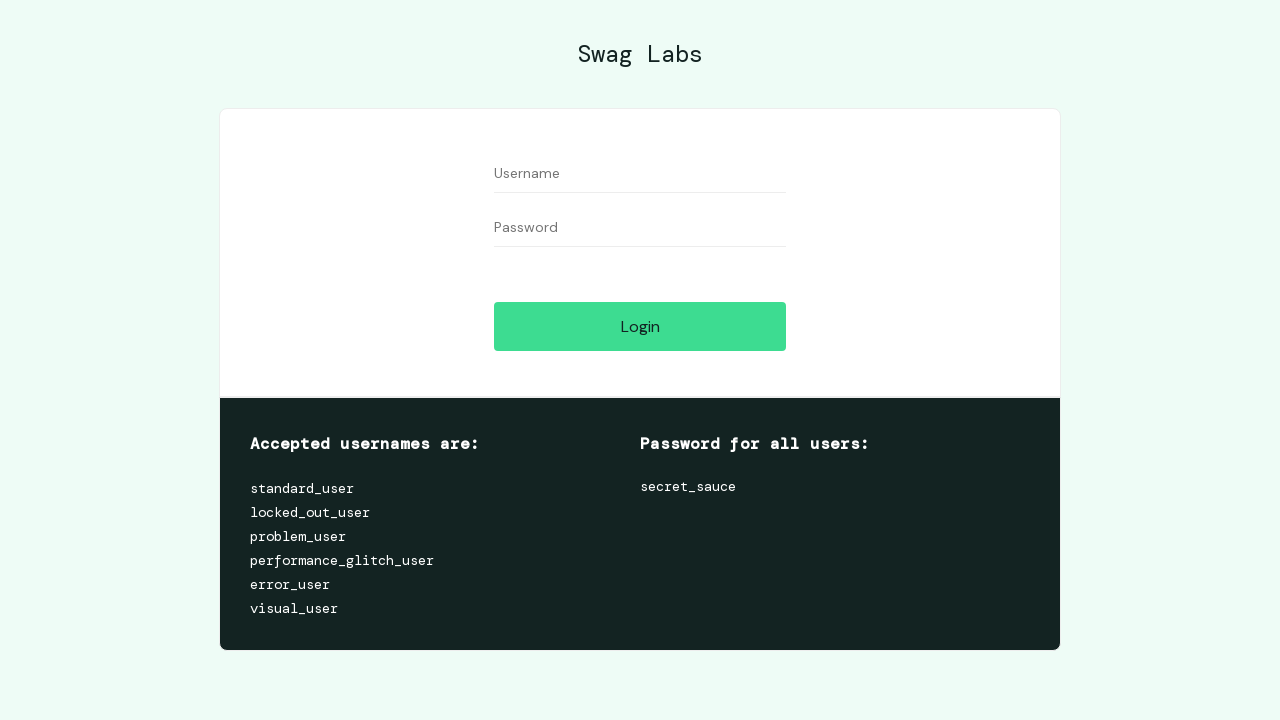

Filled username field with 'standard_user' on //input[@id='user-name']
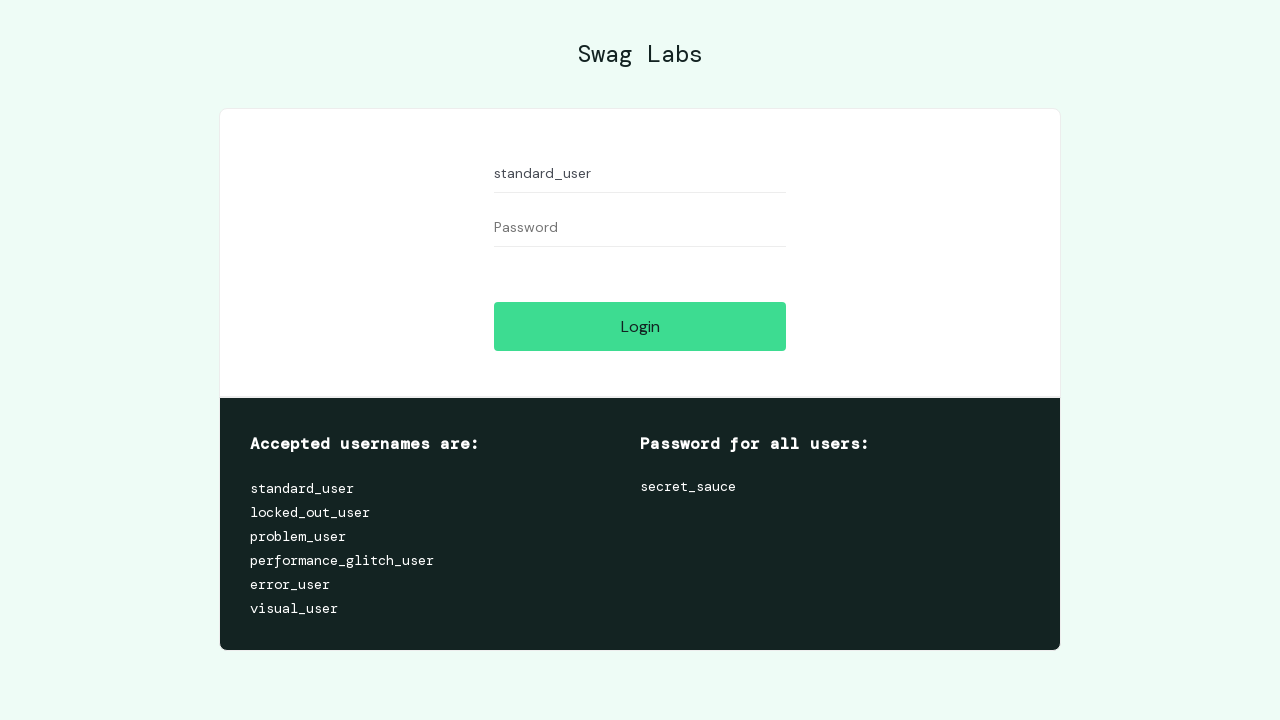

Filled password field with 'secret_sauce' on //input[@id='password']
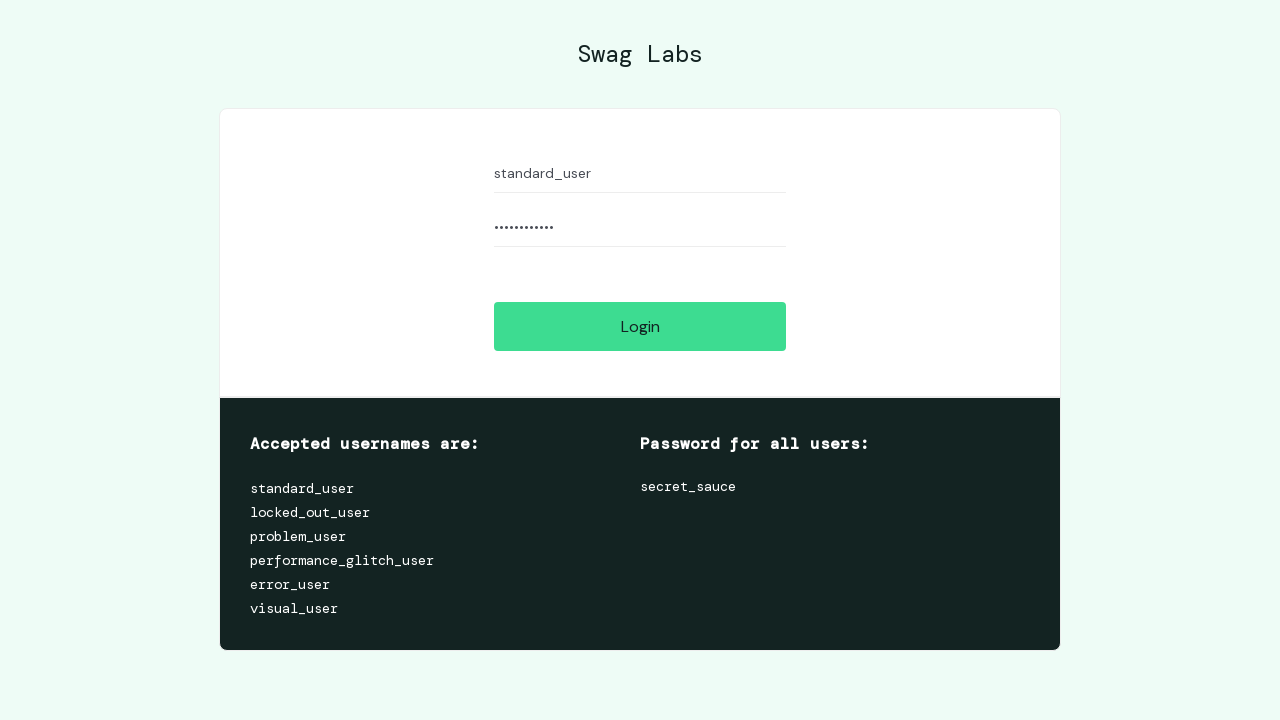

Clicked login button at (640, 326) on xpath=//input[@id='login-button']
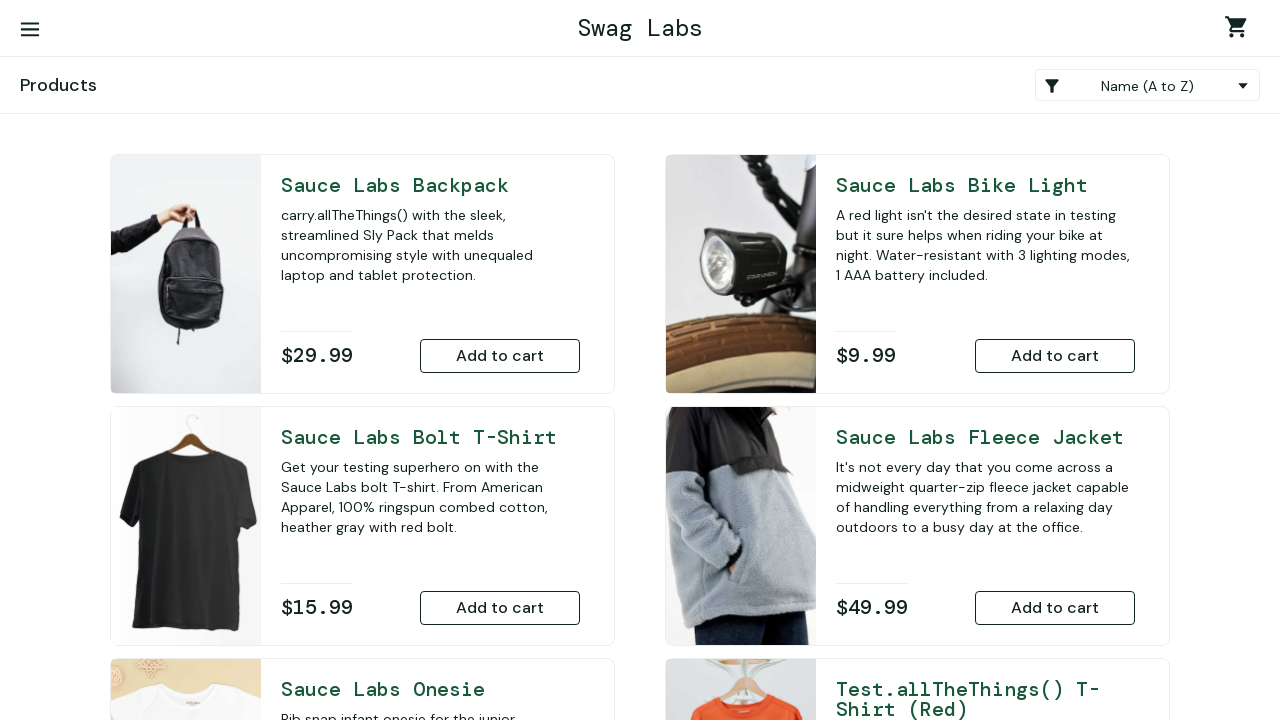

Login completed and page loaded successfully
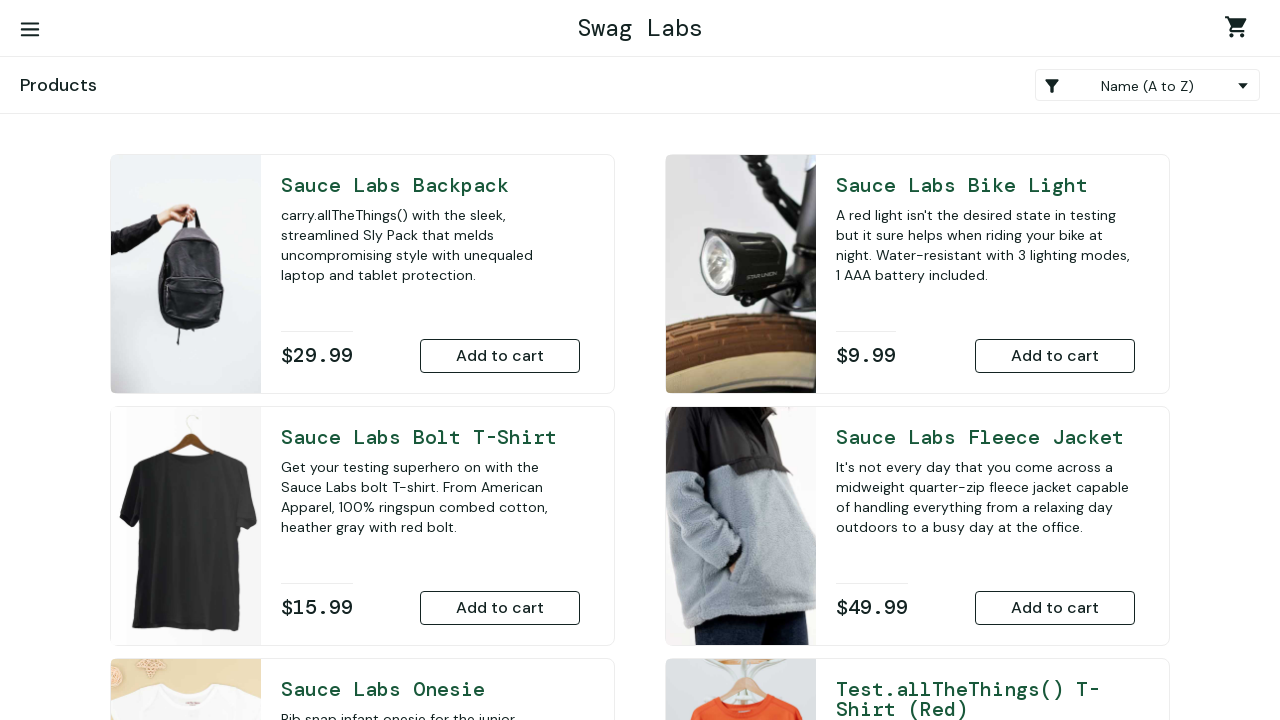

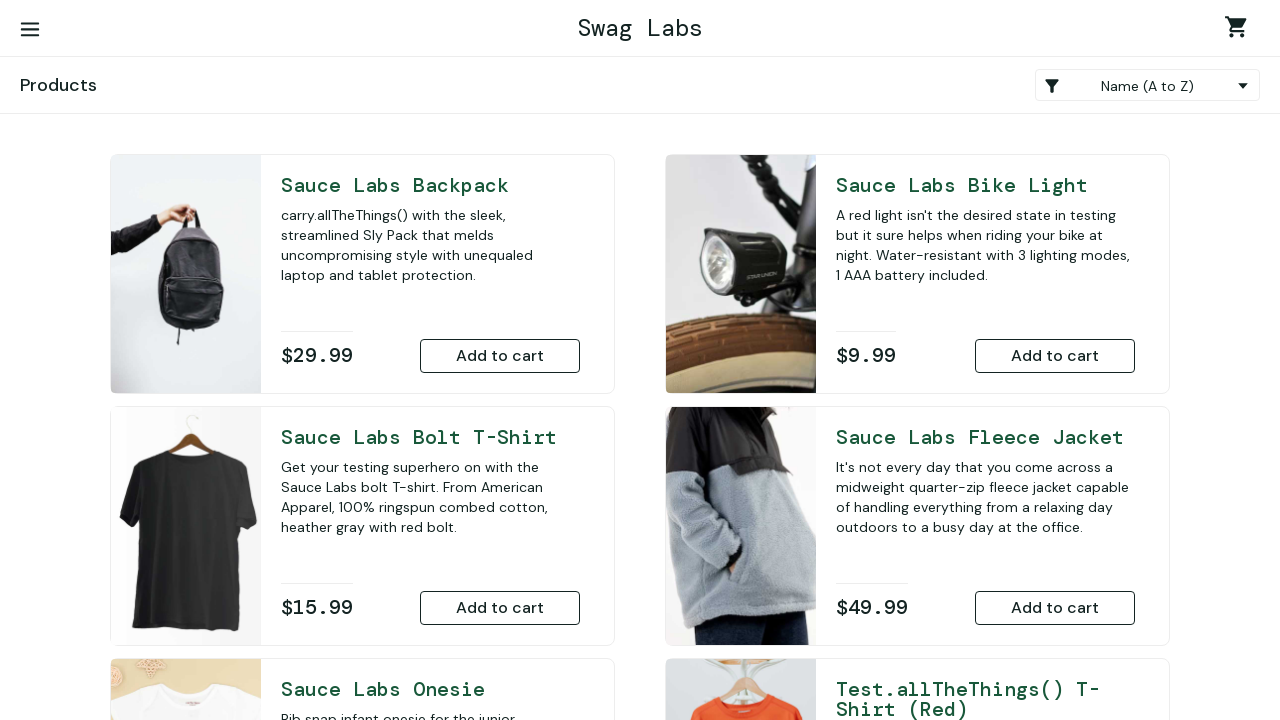